Tests the textarea field by entering a large text and verifying it was entered

Starting URL: https://bonigarcia.dev/selenium-webdriver-java/web-form.html

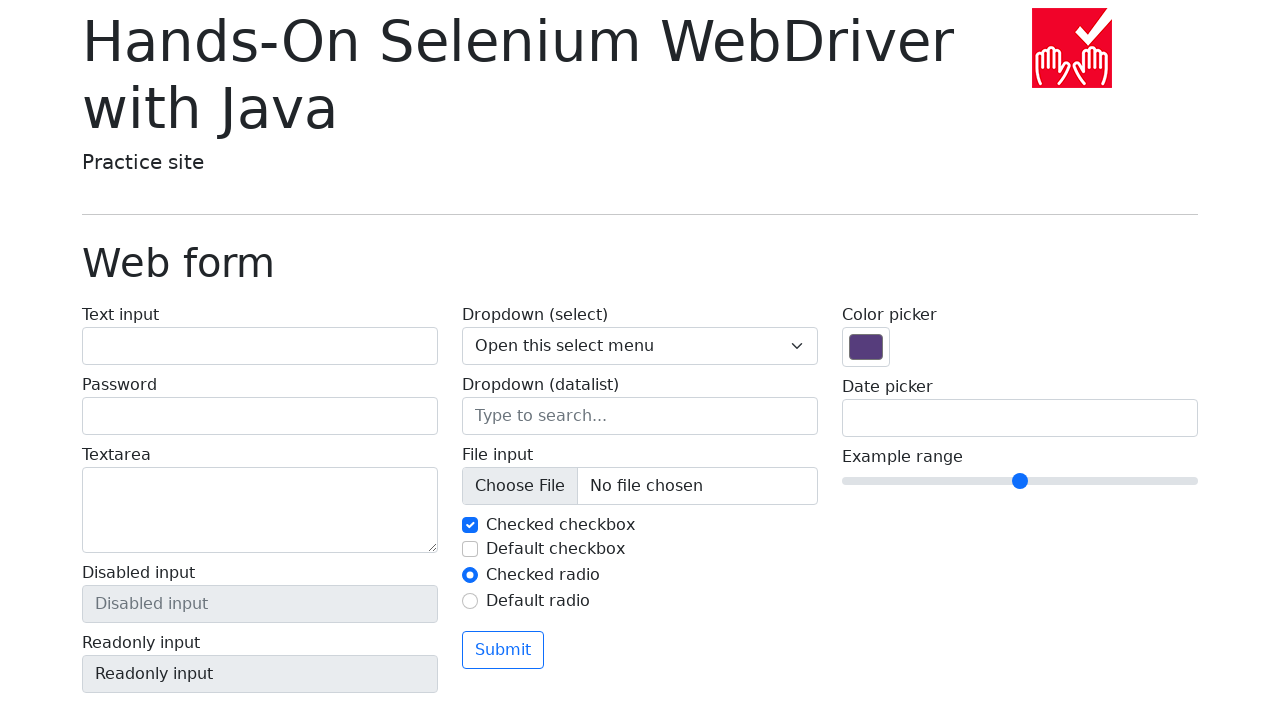

Filled textarea field with large text on textarea[name='my-textarea']
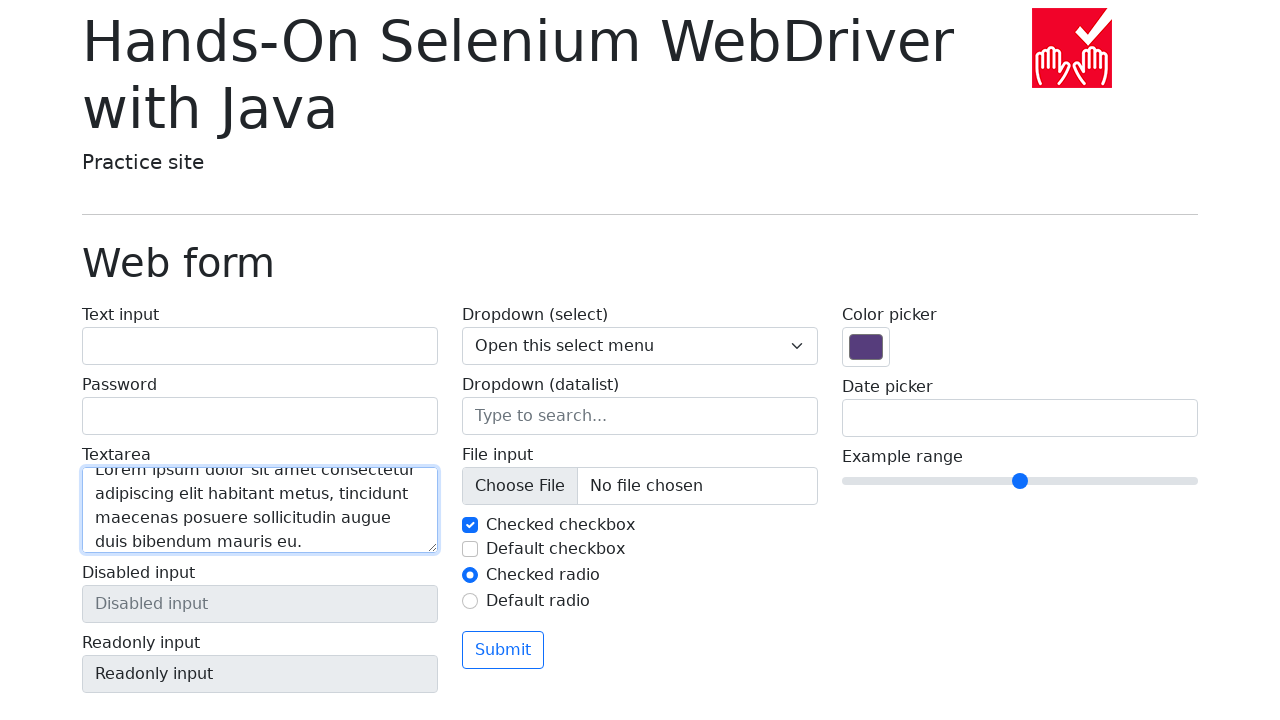

Verified that large text was successfully entered in textarea field
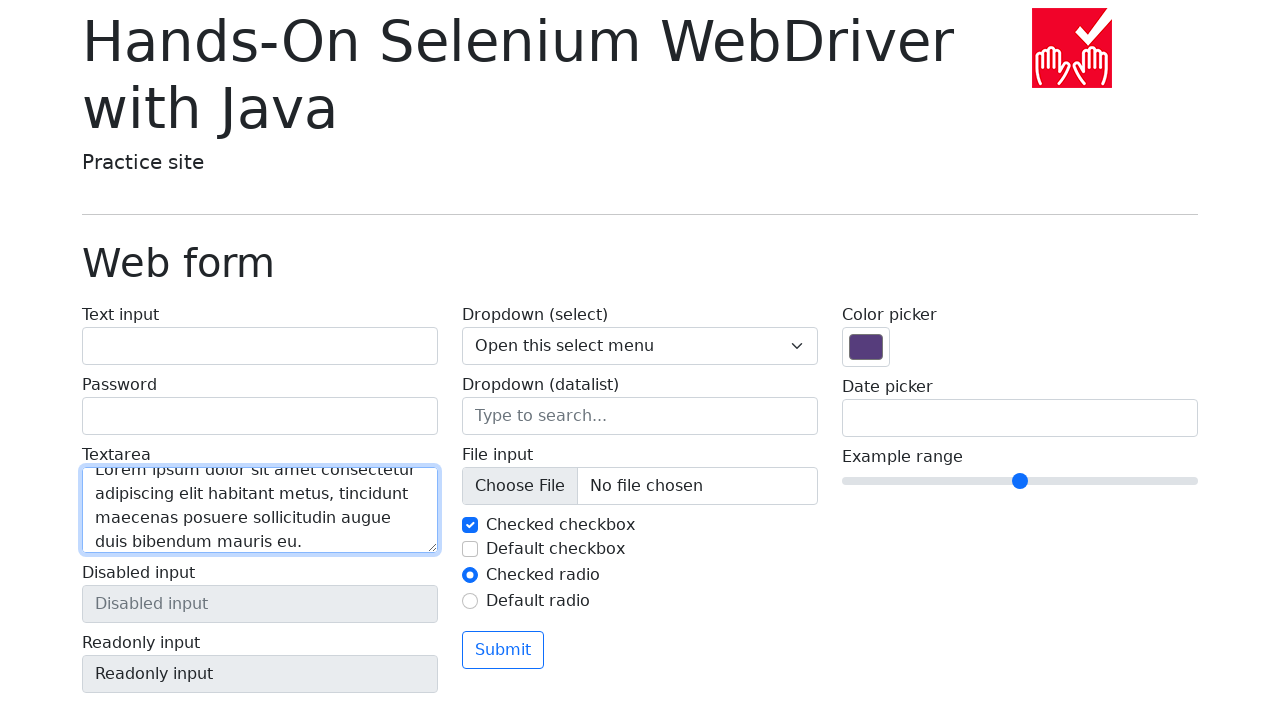

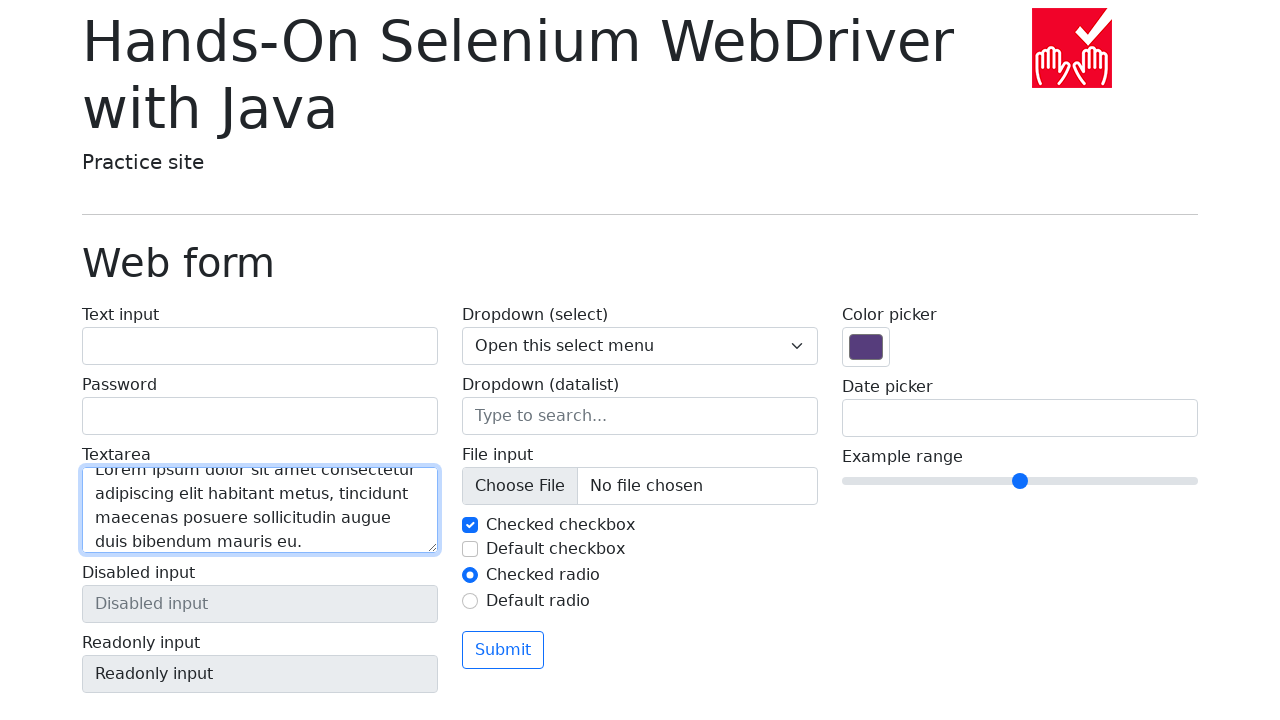